Navigates to Sydney events page and verifies that event cards with event information are displayed

Starting URL: https://www.sydney.com/events

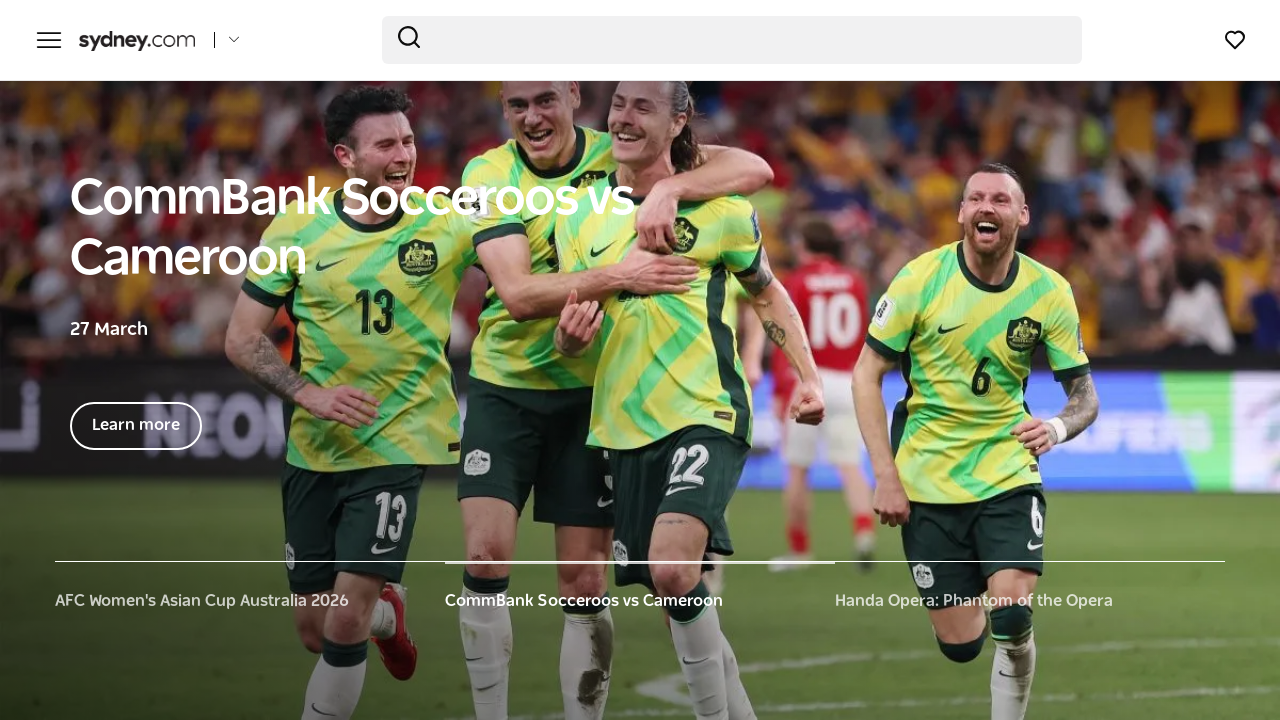

Navigated to Sydney events page
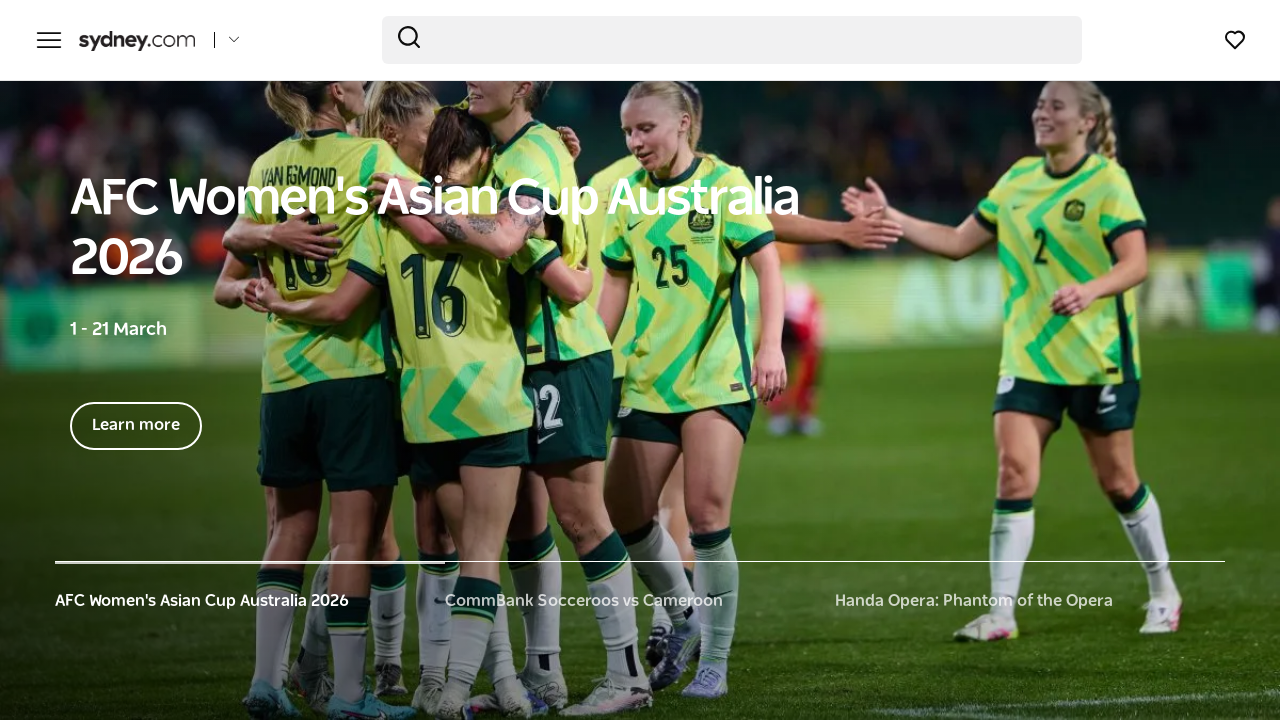

Event cards loaded on the page
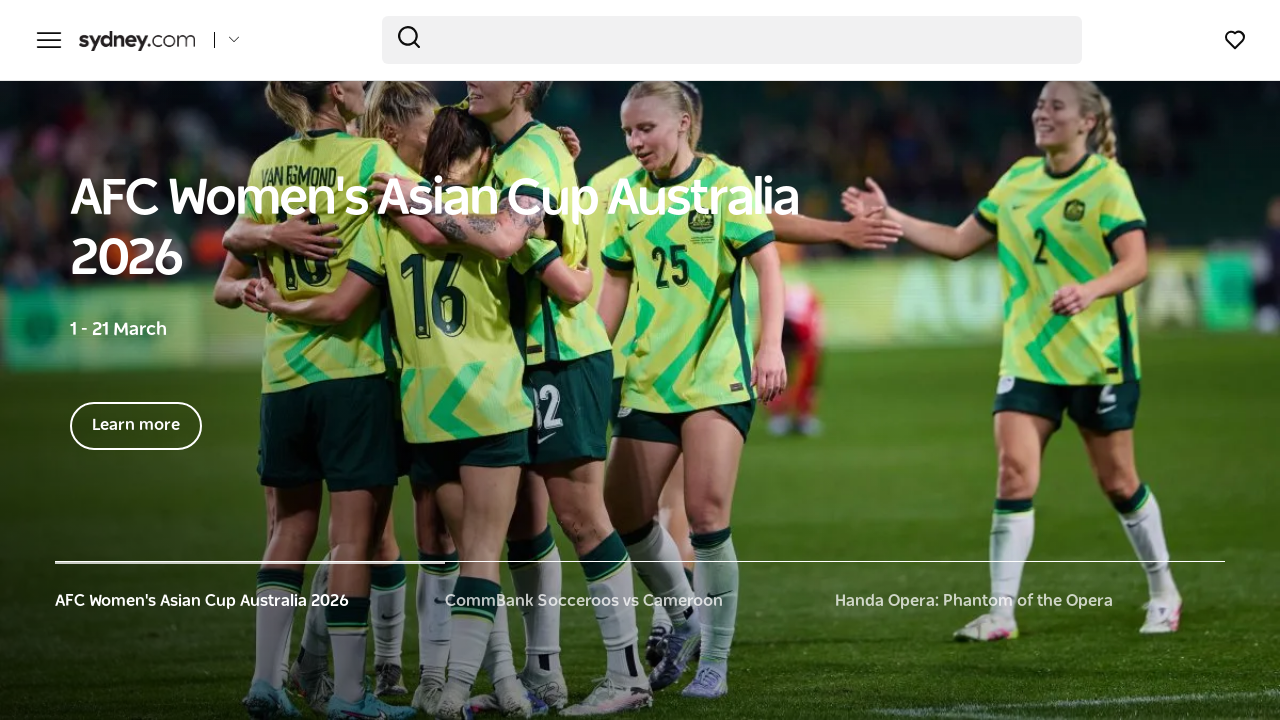

Event title heading elements are present
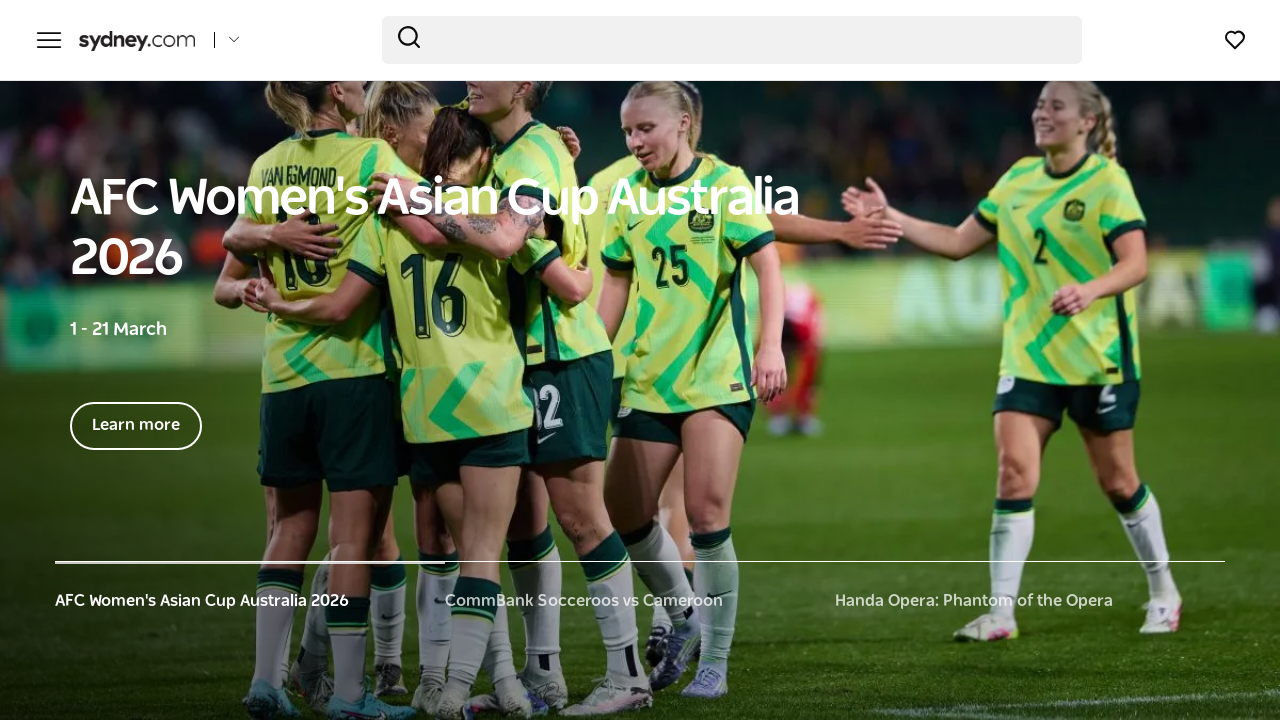

Event description elements are present
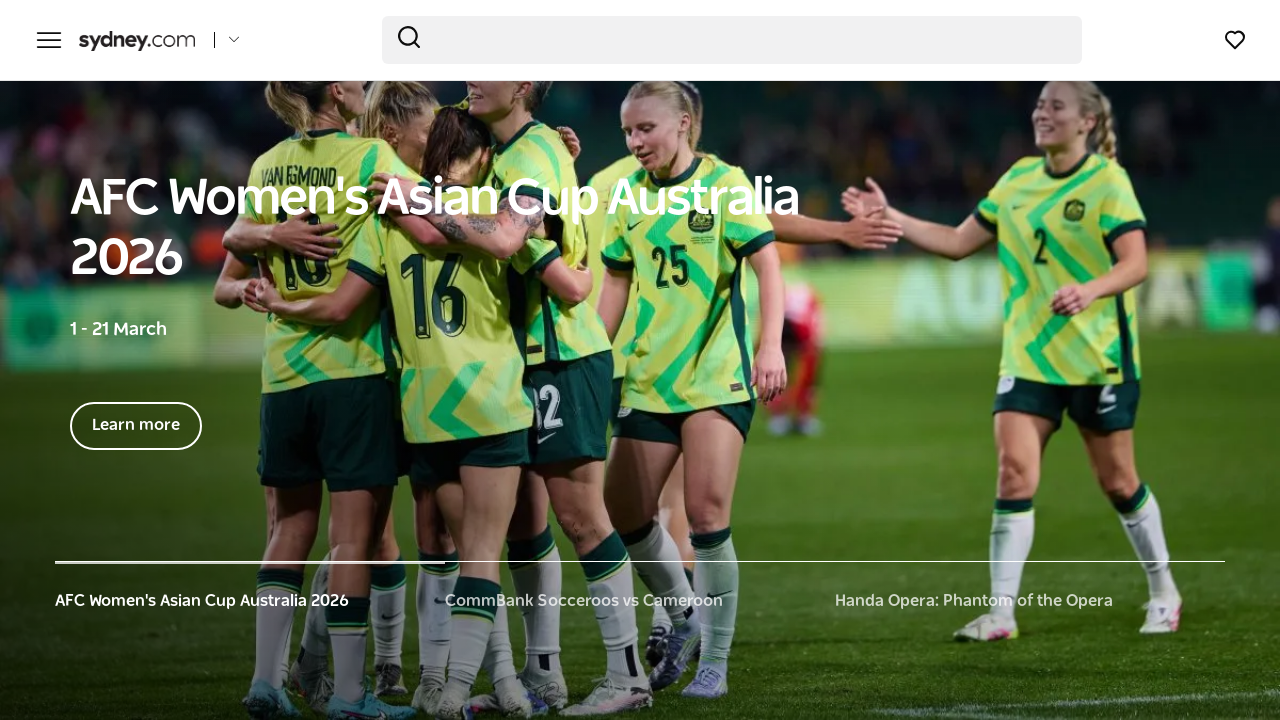

Event date elements are present
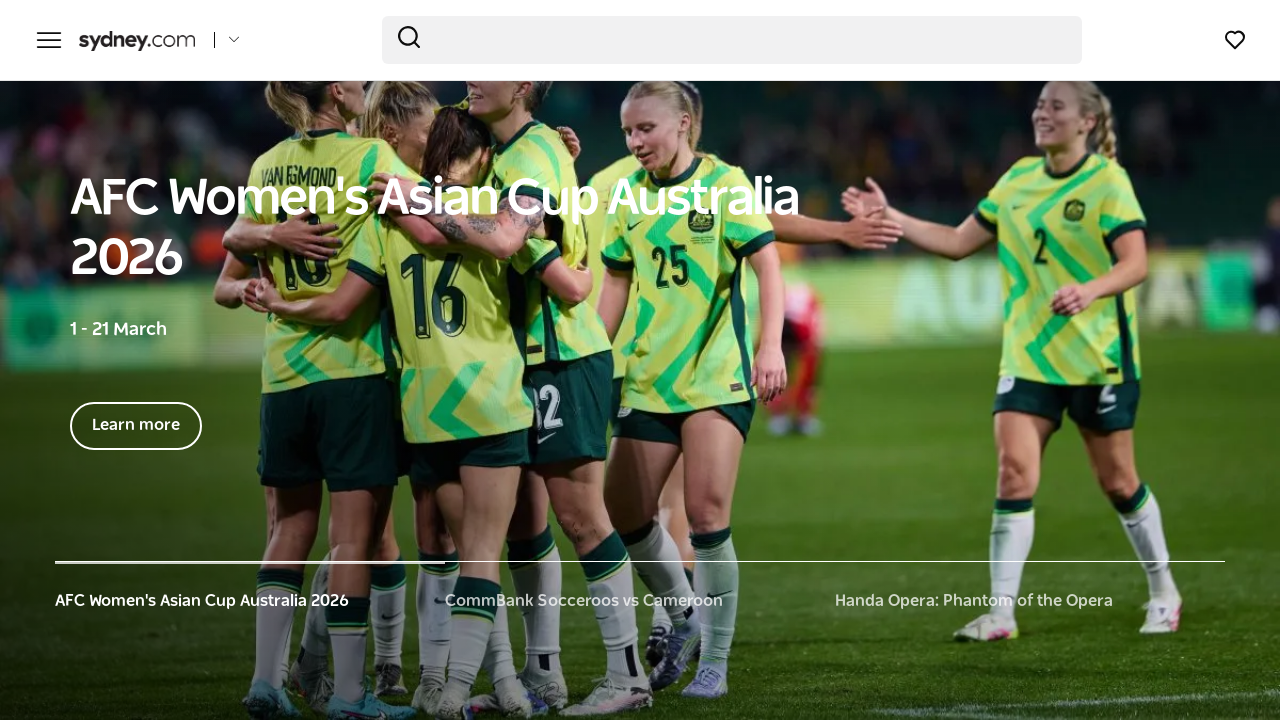

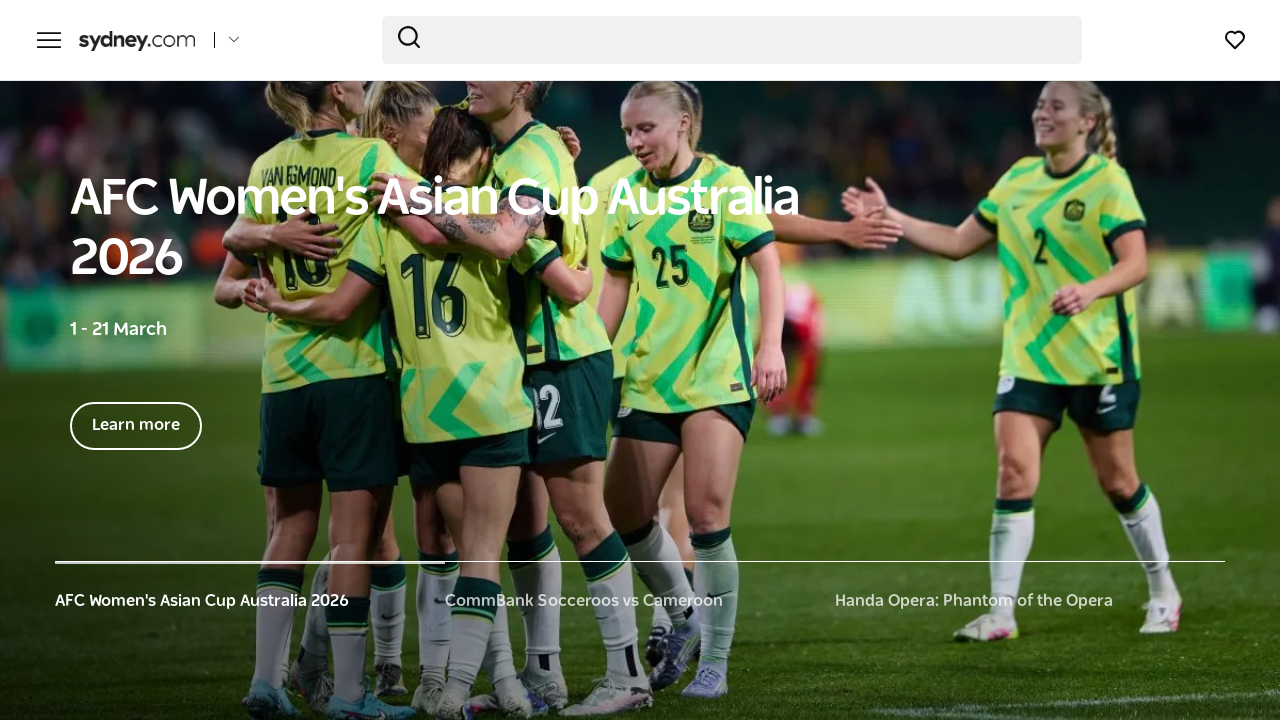